Tests deleting a task using the destroy button in Completed filter

Starting URL: https://todomvc4tasj.herokuapp.com/

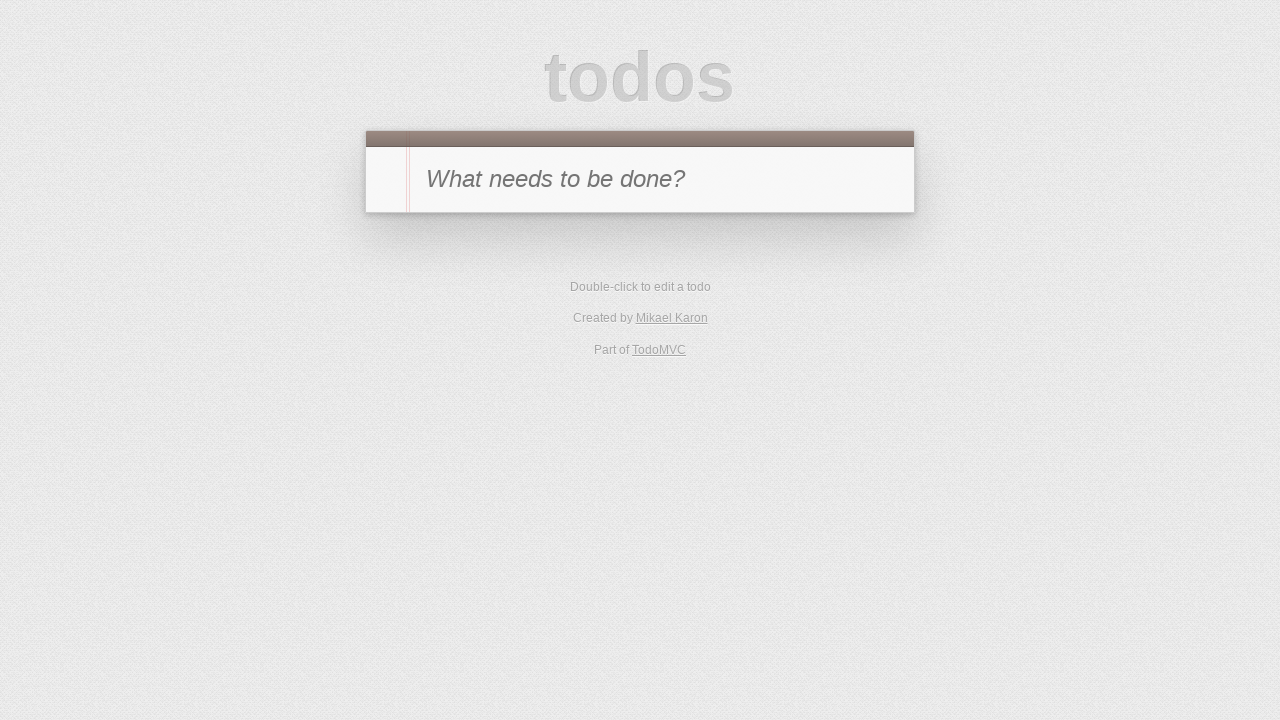

Set up initial state with two completed tasks in localStorage
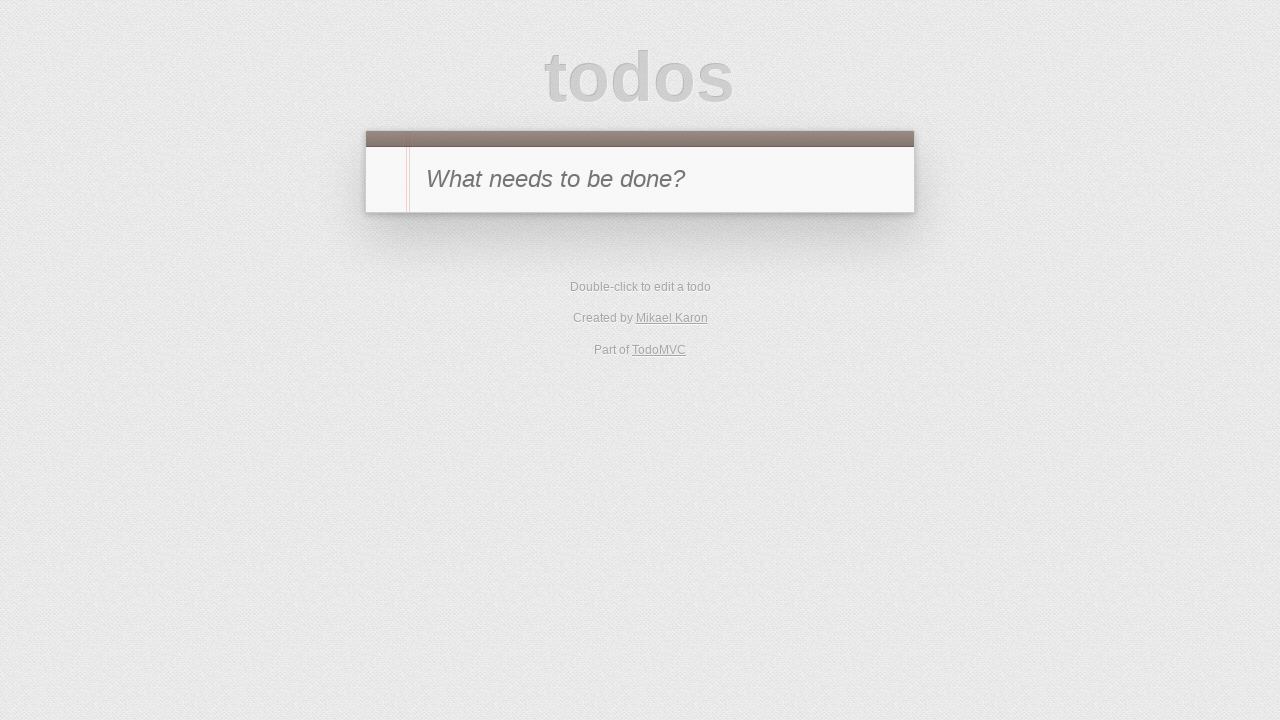

Reloaded page to load tasks from localStorage
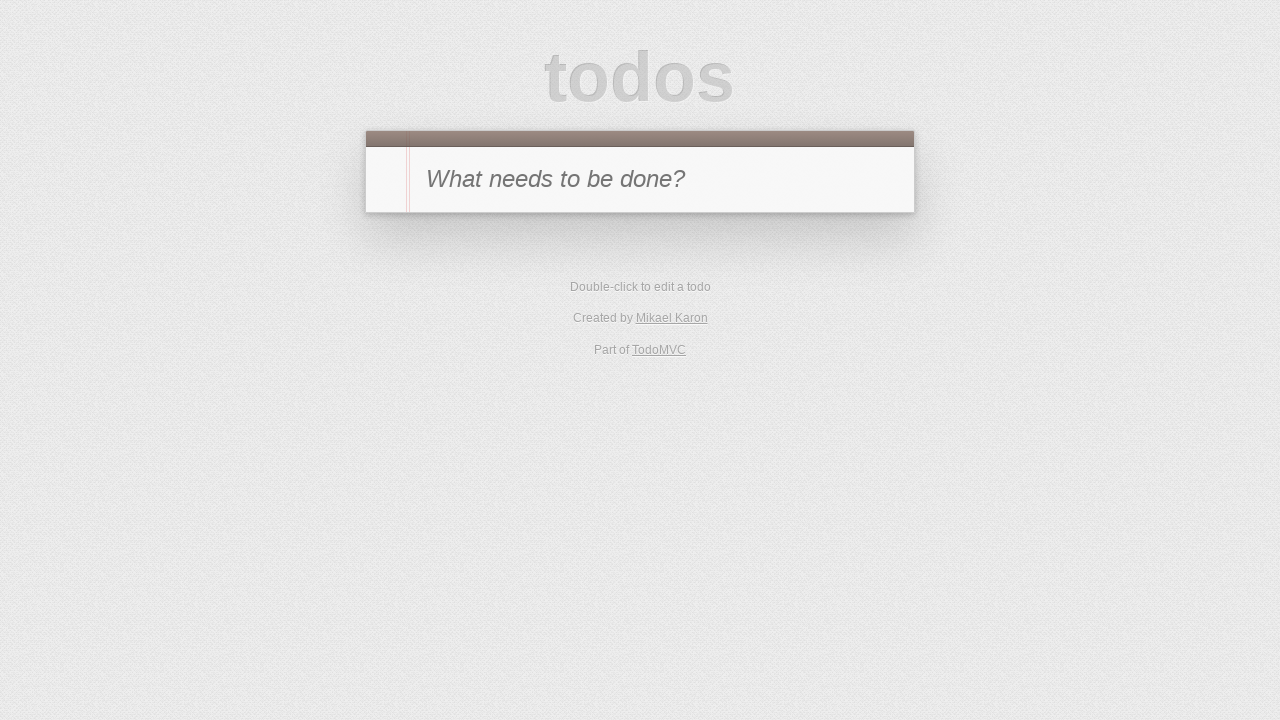

Clicked Completed filter to view completed tasks at (676, 351) on [href='#/completed']
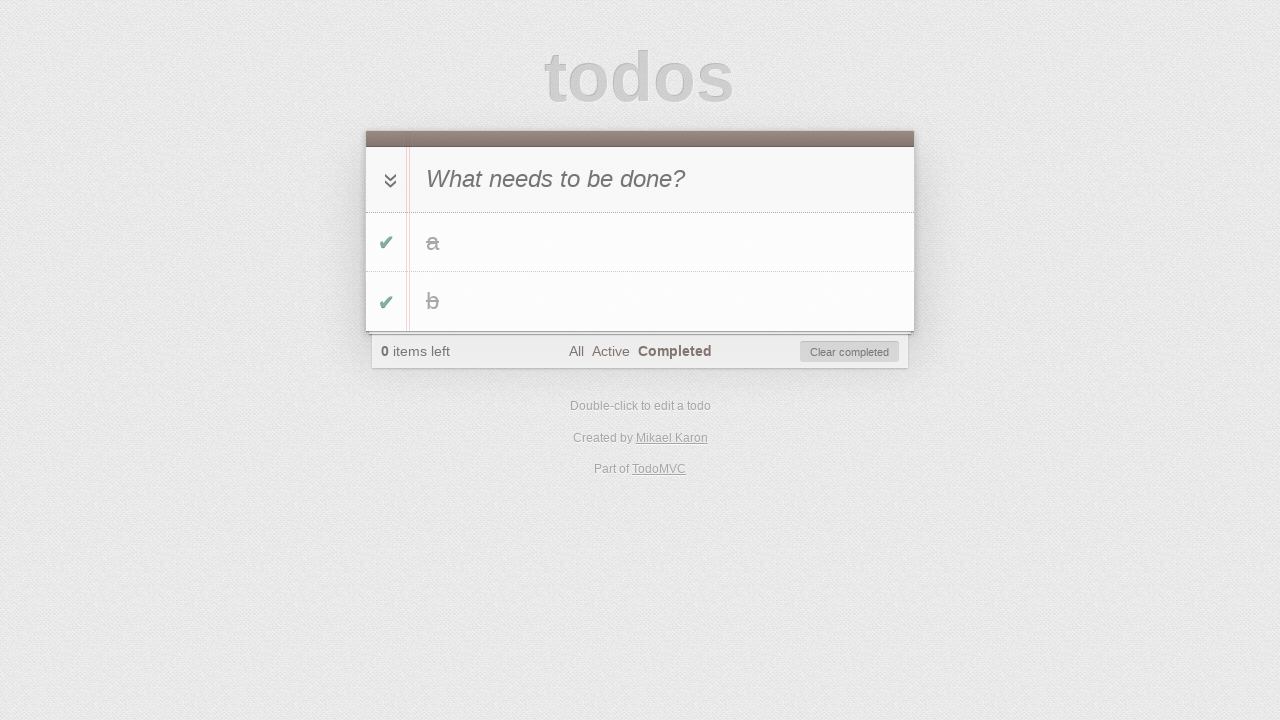

Hovered over task 'a' to reveal destroy button at (640, 242) on #todo-list li:has-text('a')
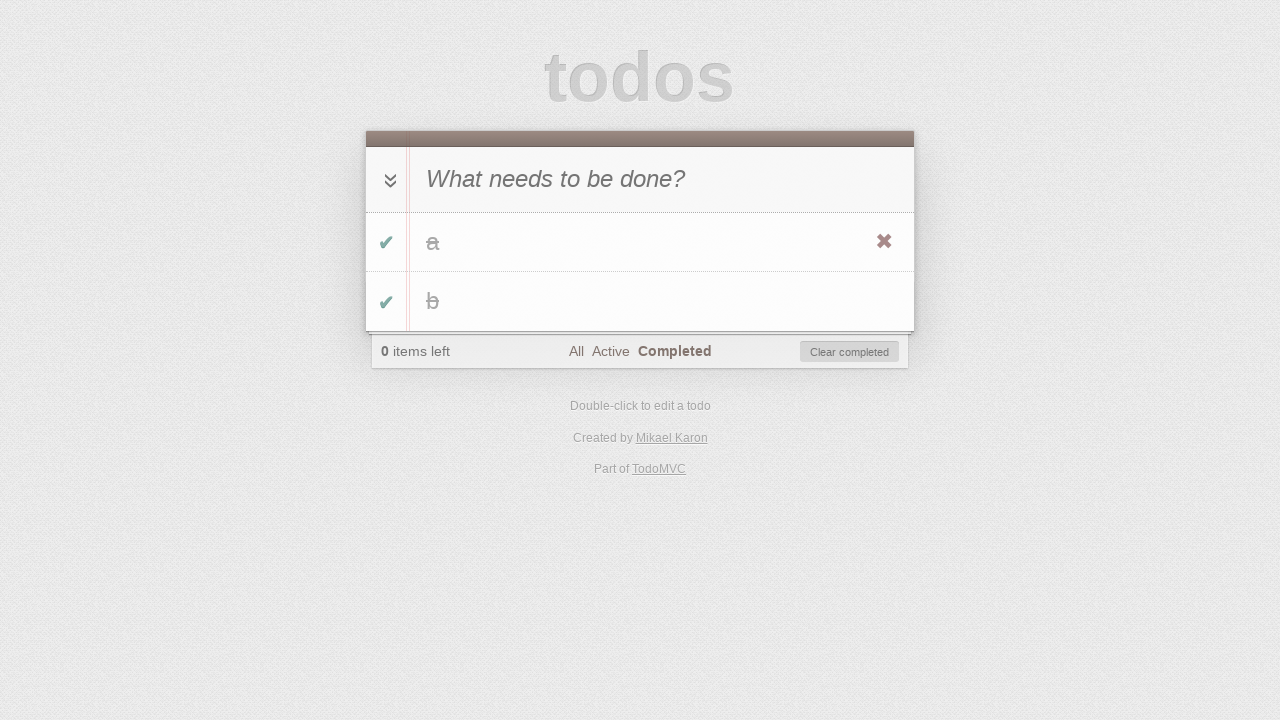

Clicked destroy button to delete task 'a' at (884, 242) on #todo-list li:has-text('a') .destroy
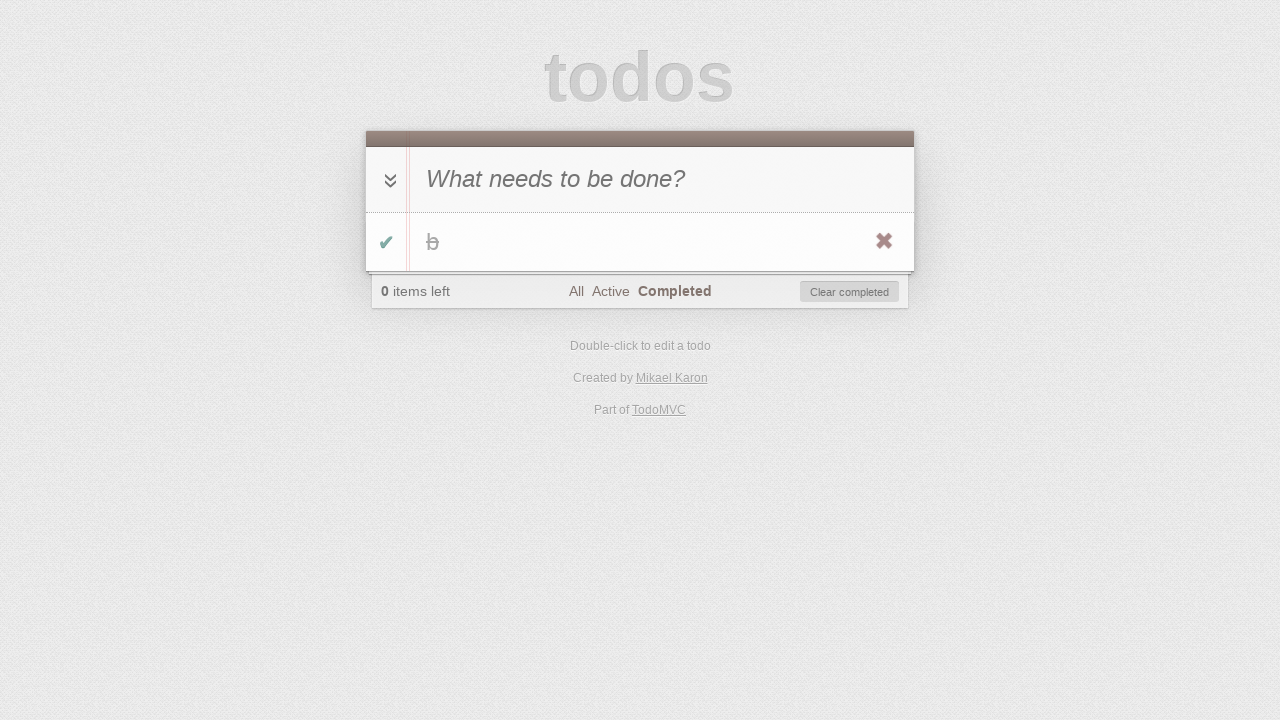

Verified that only task 'b' remains in the list
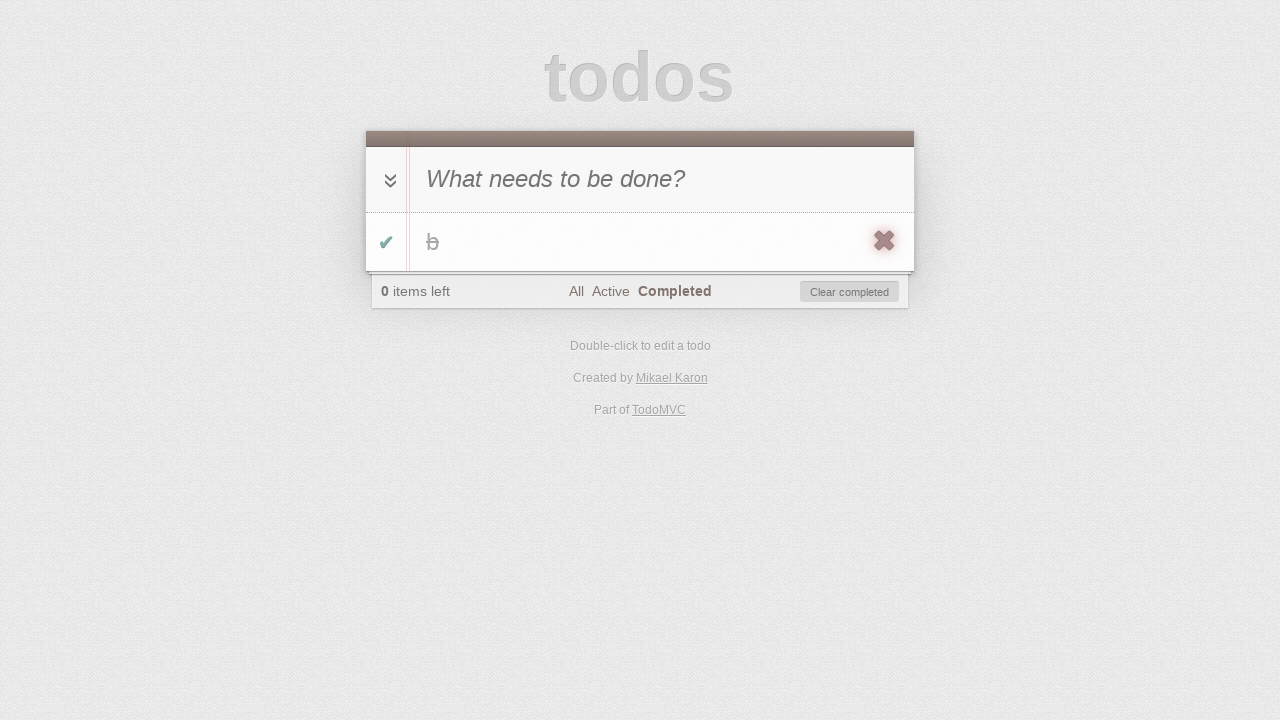

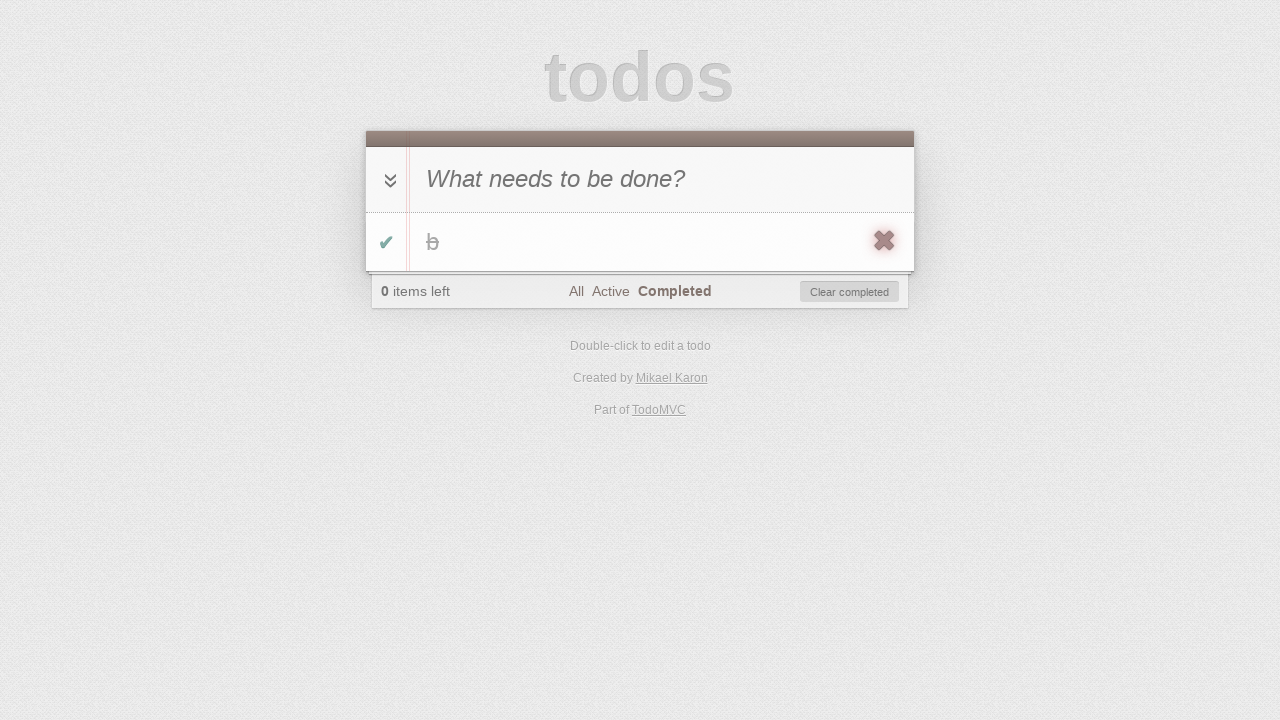